Tests keyboard modifier actions by performing a Ctrl+Click on a link (jqueryui), which typically opens the link in a new browser tab.

Starting URL: https://omayo.blogspot.com/

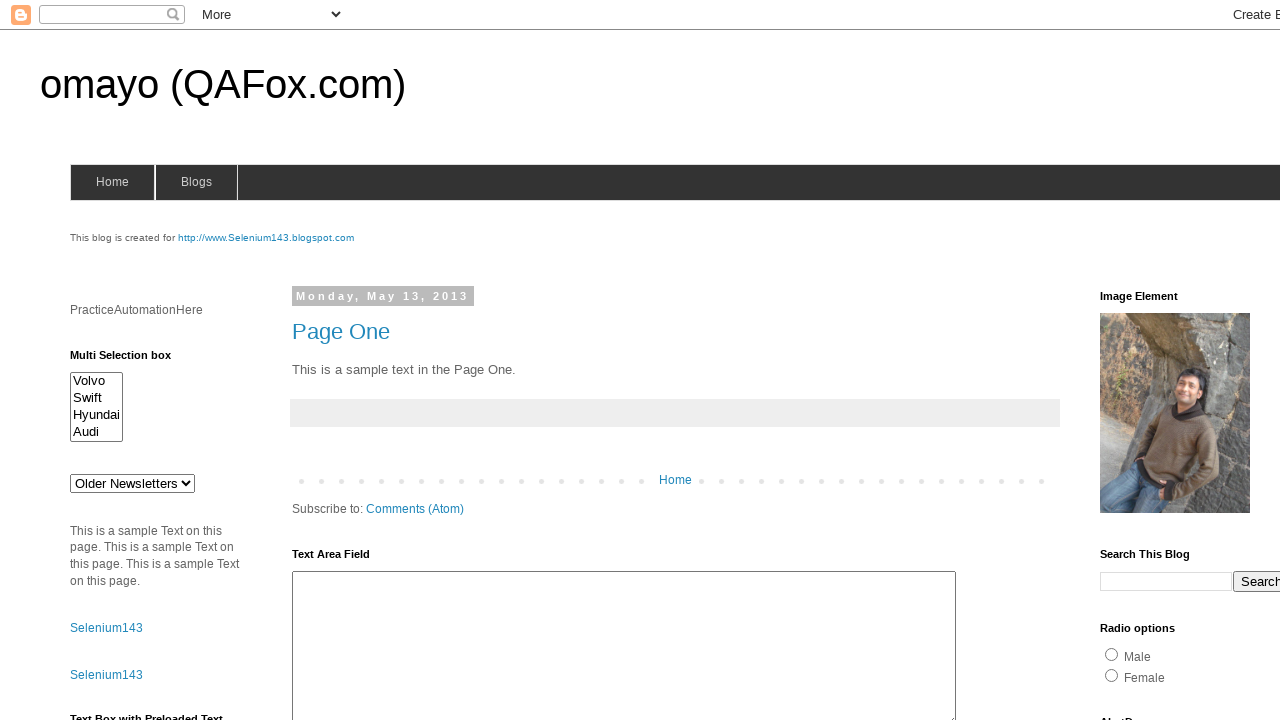

Located the jqueryui link element
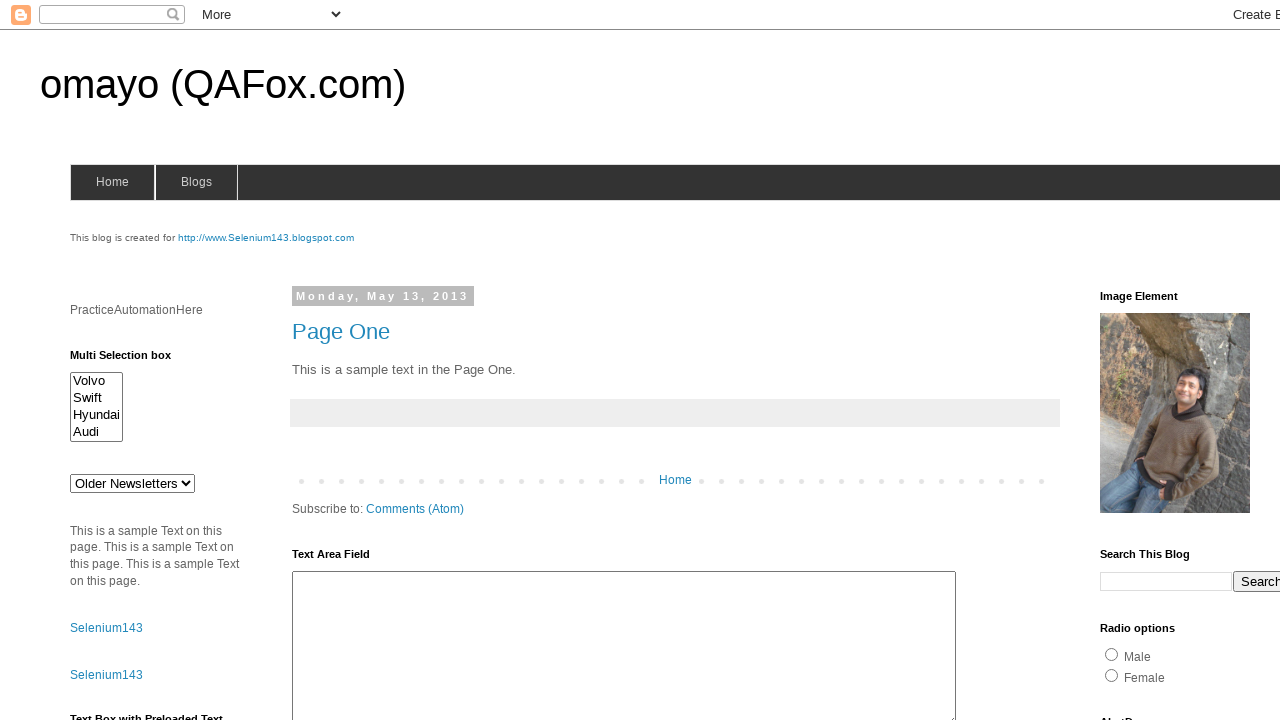

Performed Ctrl+Click on jqueryui link to open in new tab at (1137, 360) on a >> internal:has-text="jqueryui"i
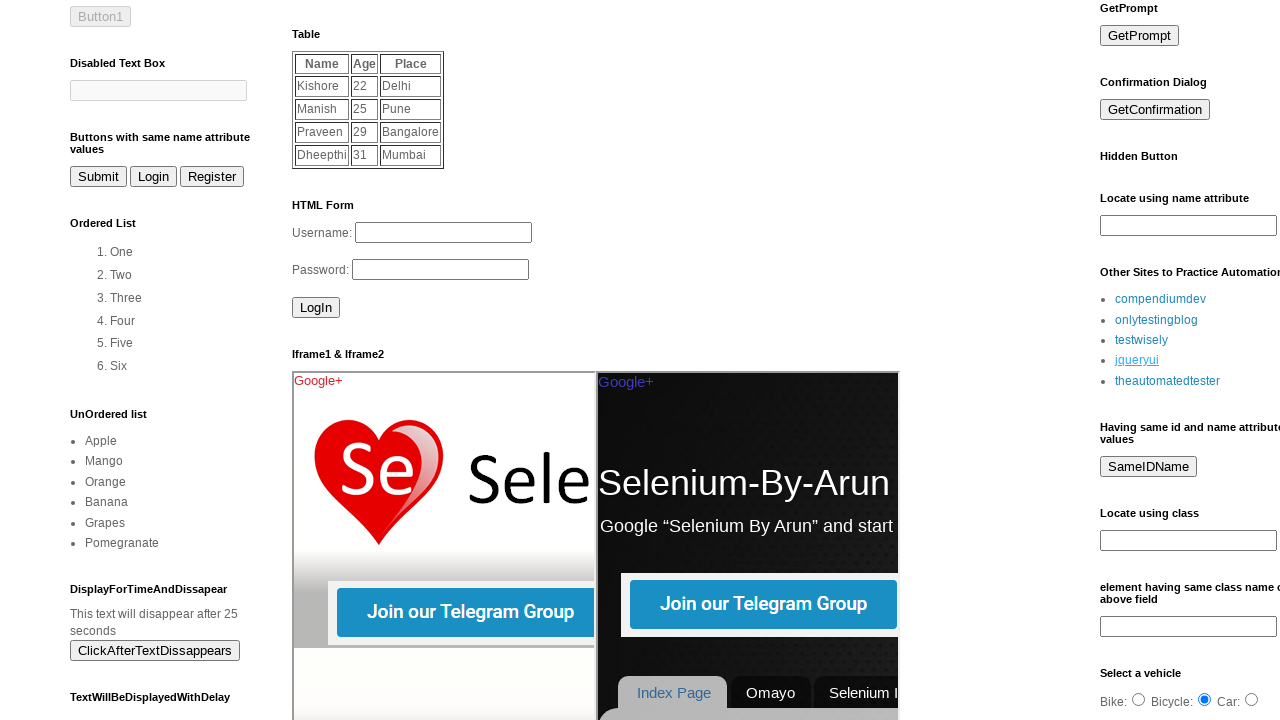

Waited for new tab to open
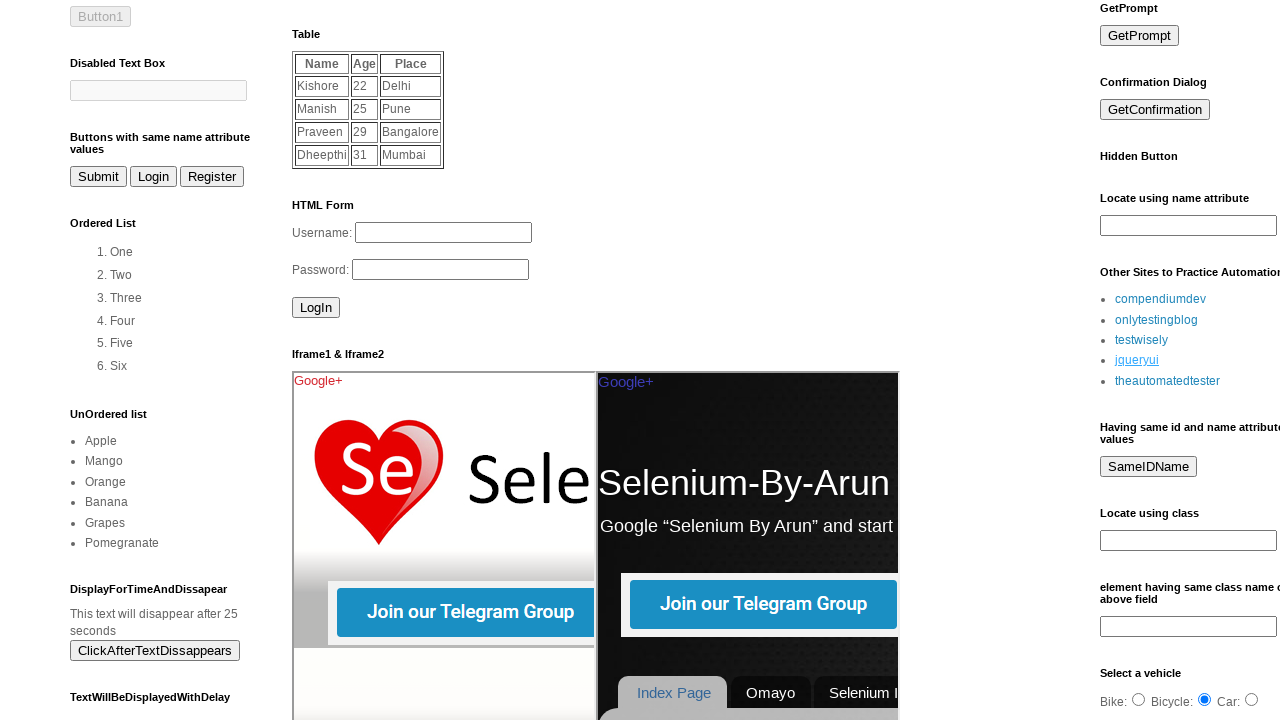

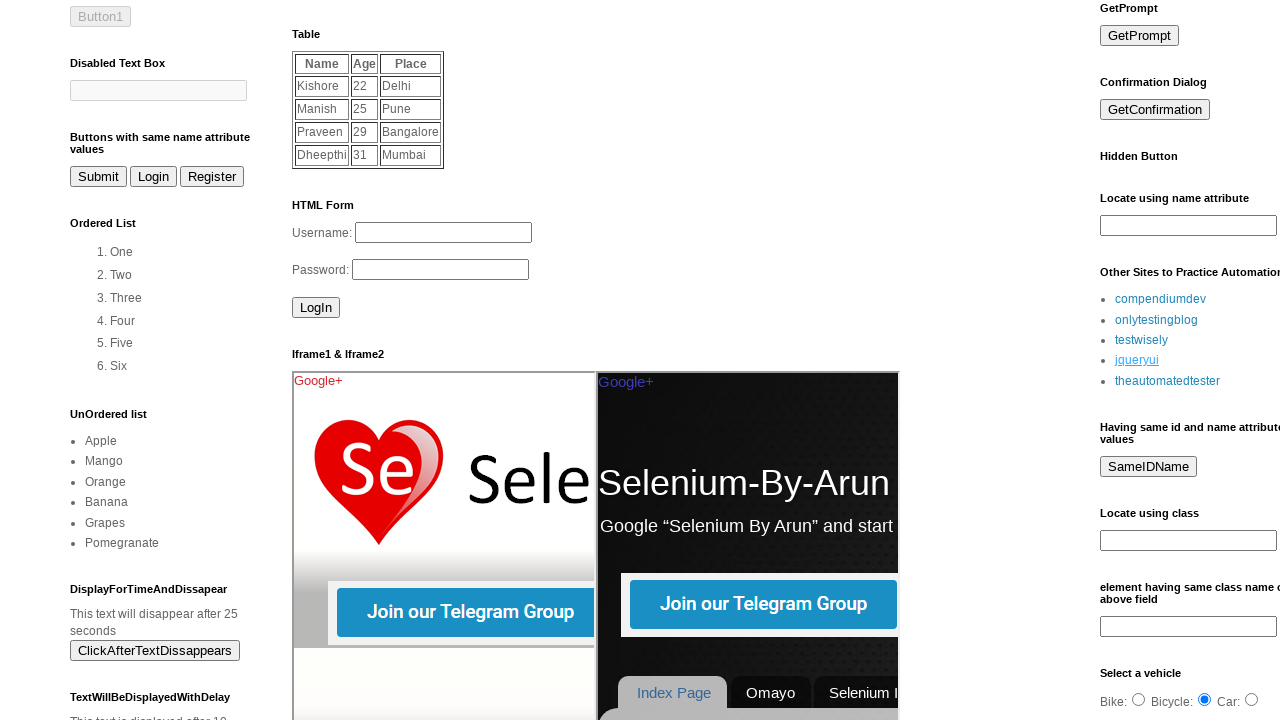